Navigates to GeeksforGeeks homepage and inspects a DOM element's previousElementSibling property to verify it returns None/null

Starting URL: https://www.geeksforgeeks.org/

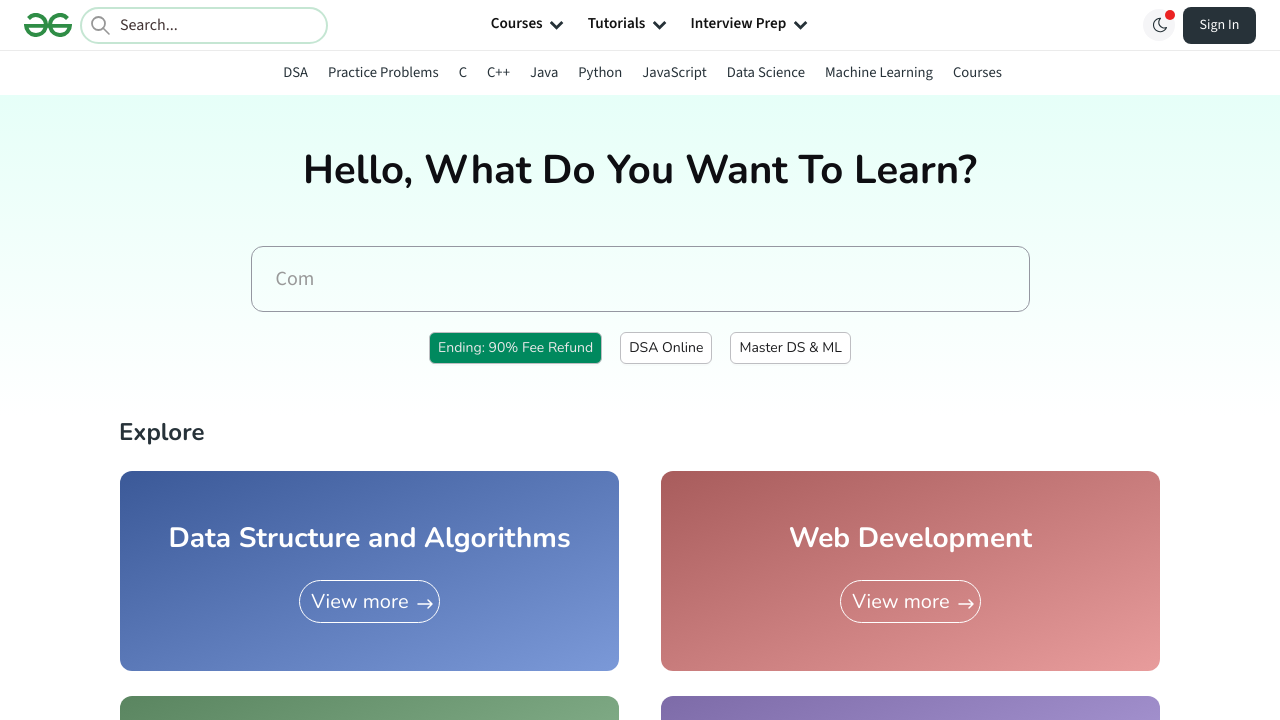

Waited for page to reach domcontentloaded state
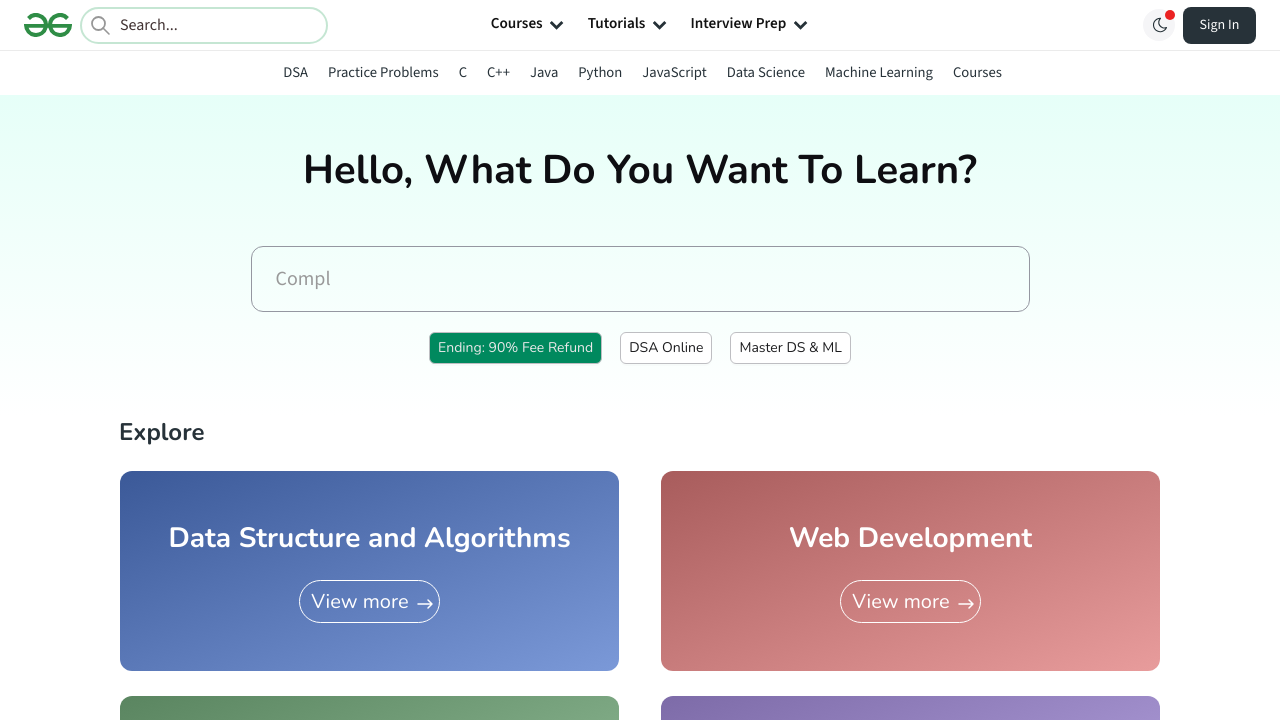

Located element using XPath /html/body/div[1]/div[4]/button[1]
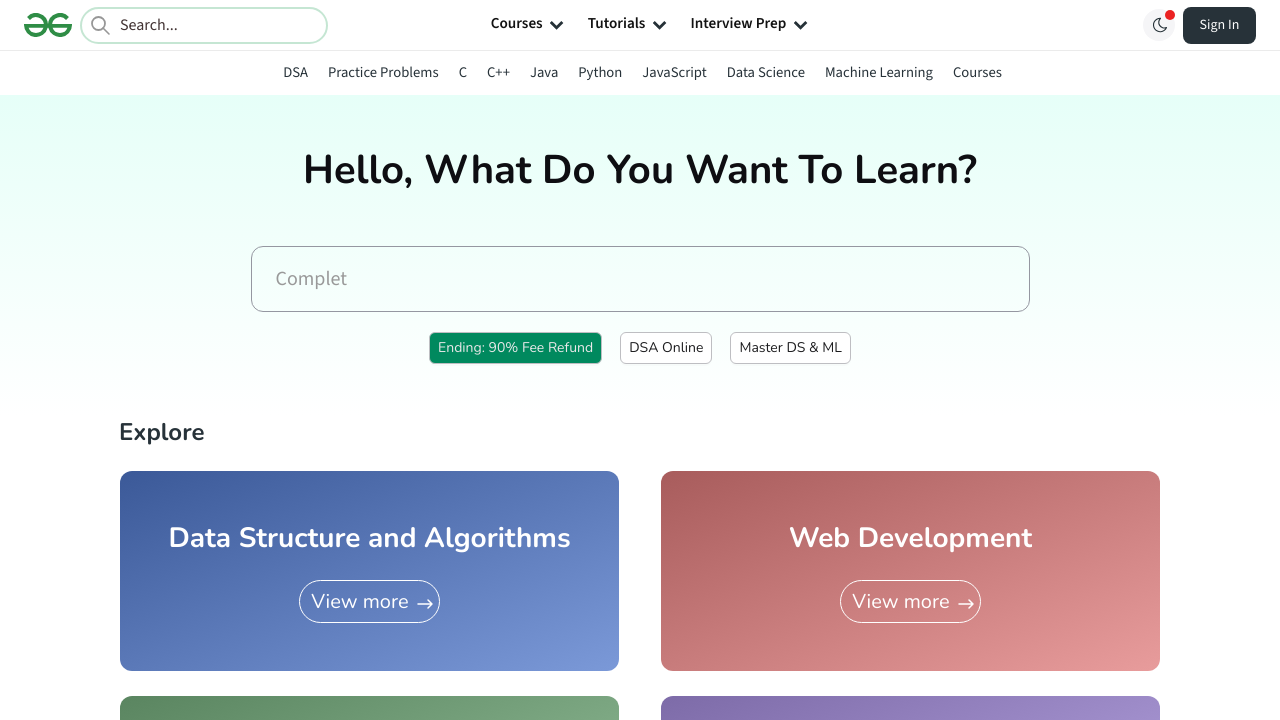

Element not found within timeout period
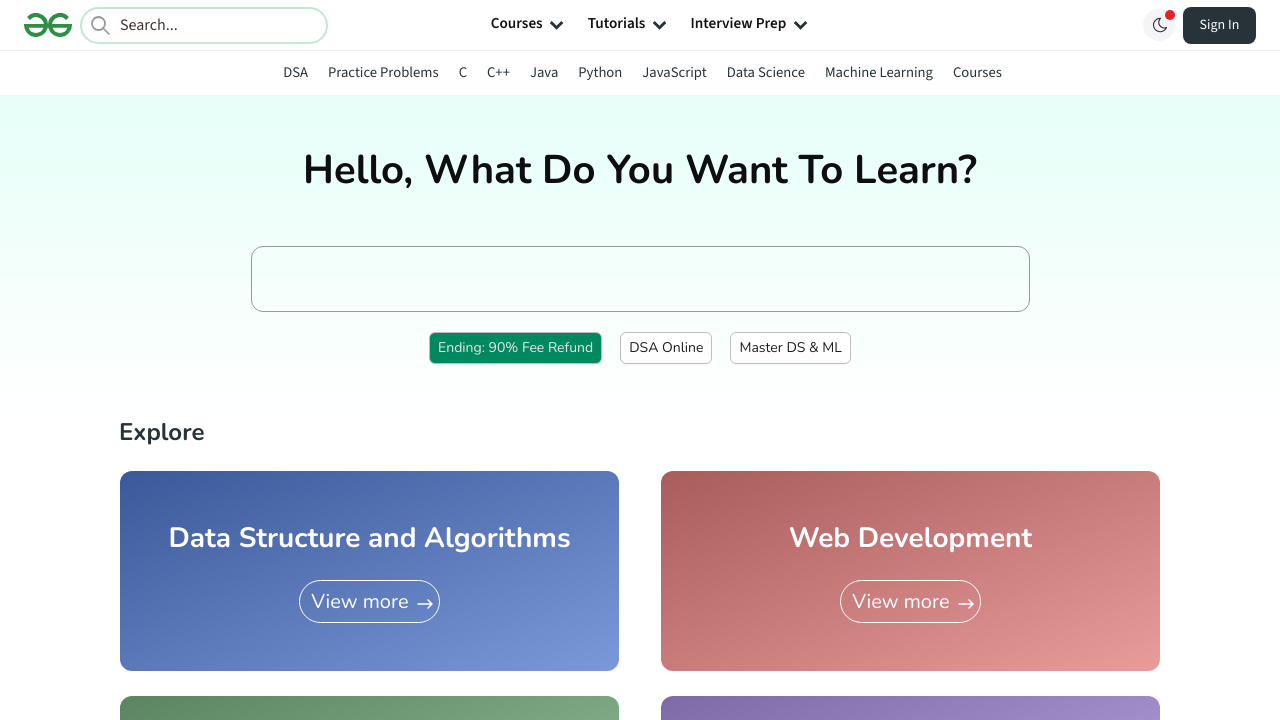

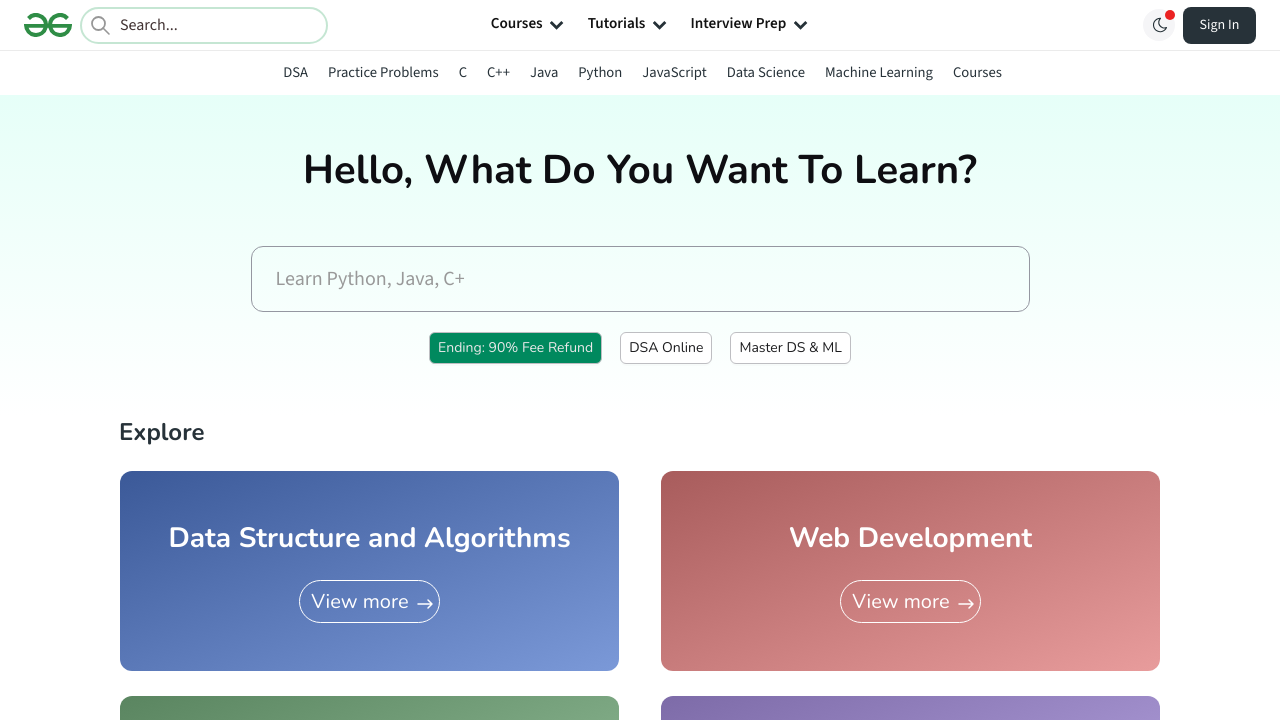